Tests Diawi website by clicking the submit button on the main page

Starting URL: https://www.diawi.com/

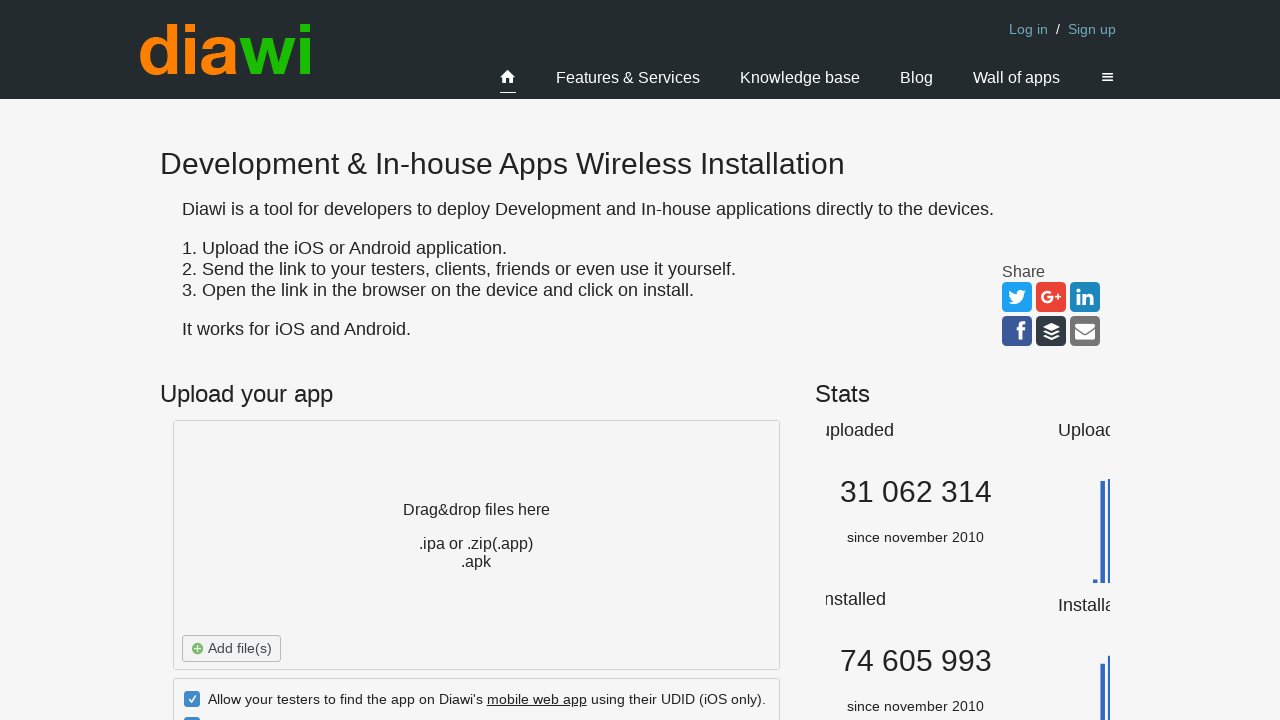

Clicked the submit button on Diawi main page at (476, 360) on input[type='submit']
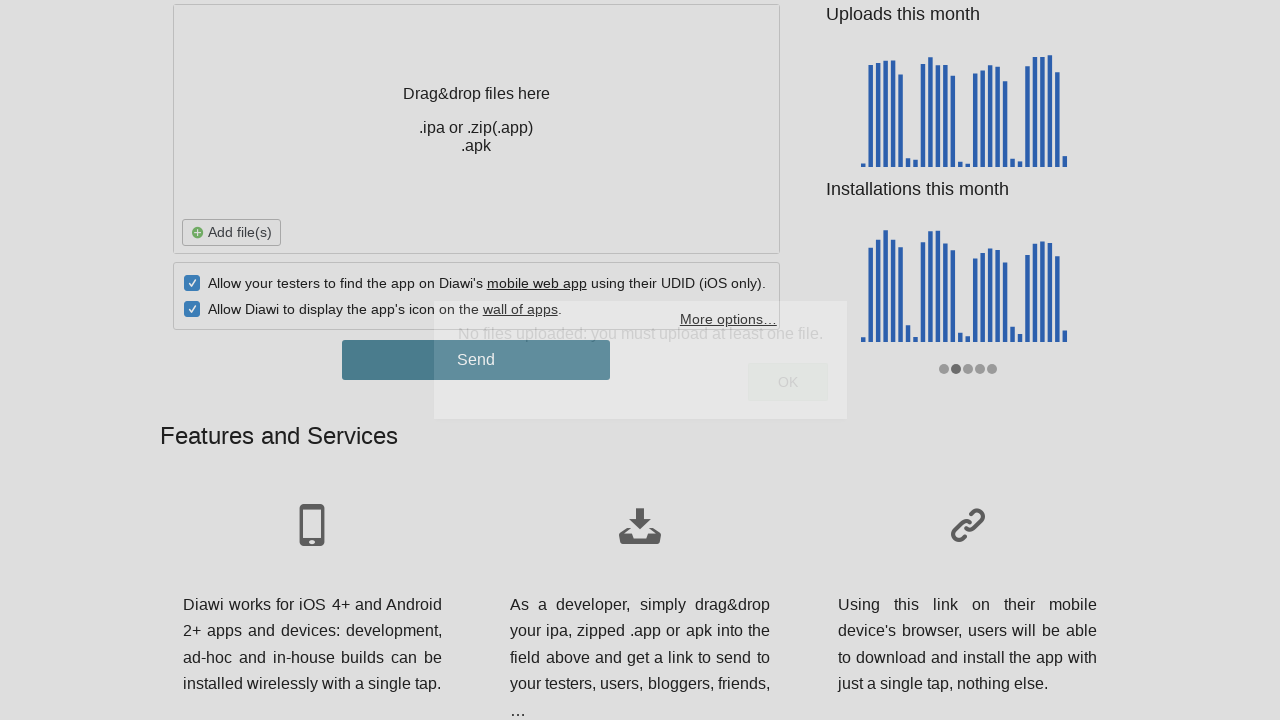

Waited for page response after submit
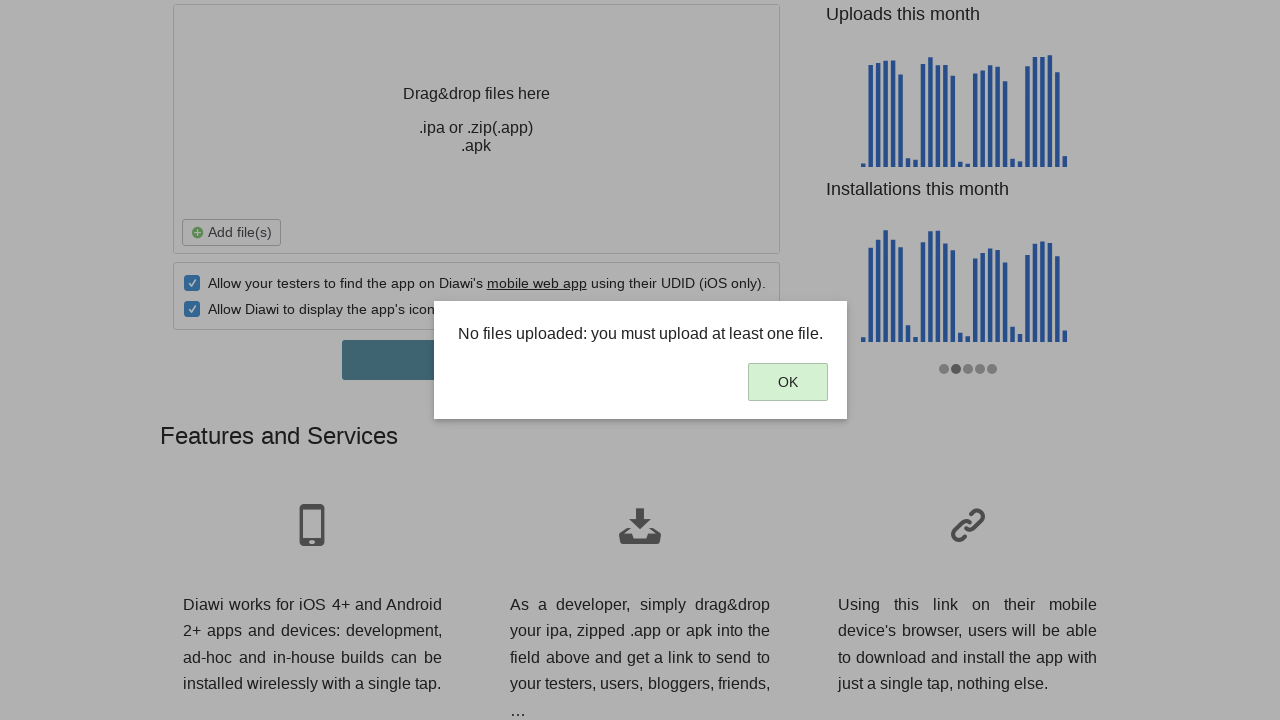

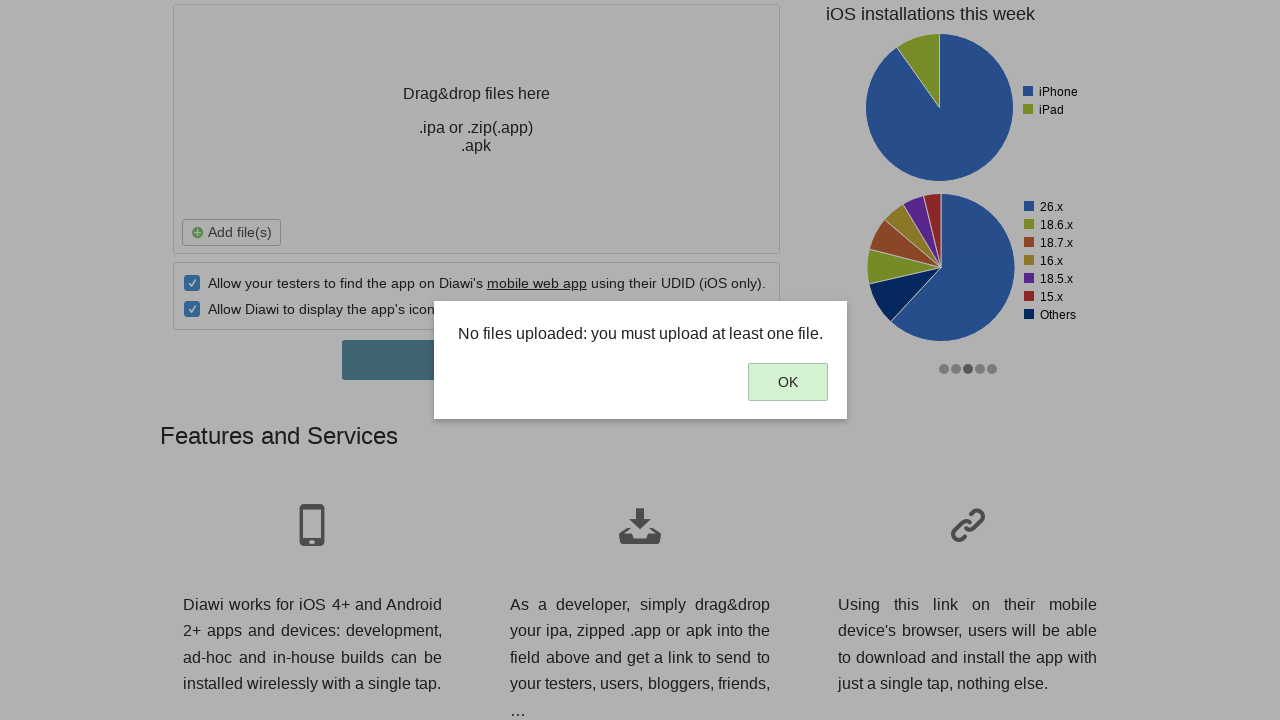